Tests the search functionality on python.org by entering "selenium" in the search box and submitting the search form using the RETURN key.

Starting URL: https://www.python.org

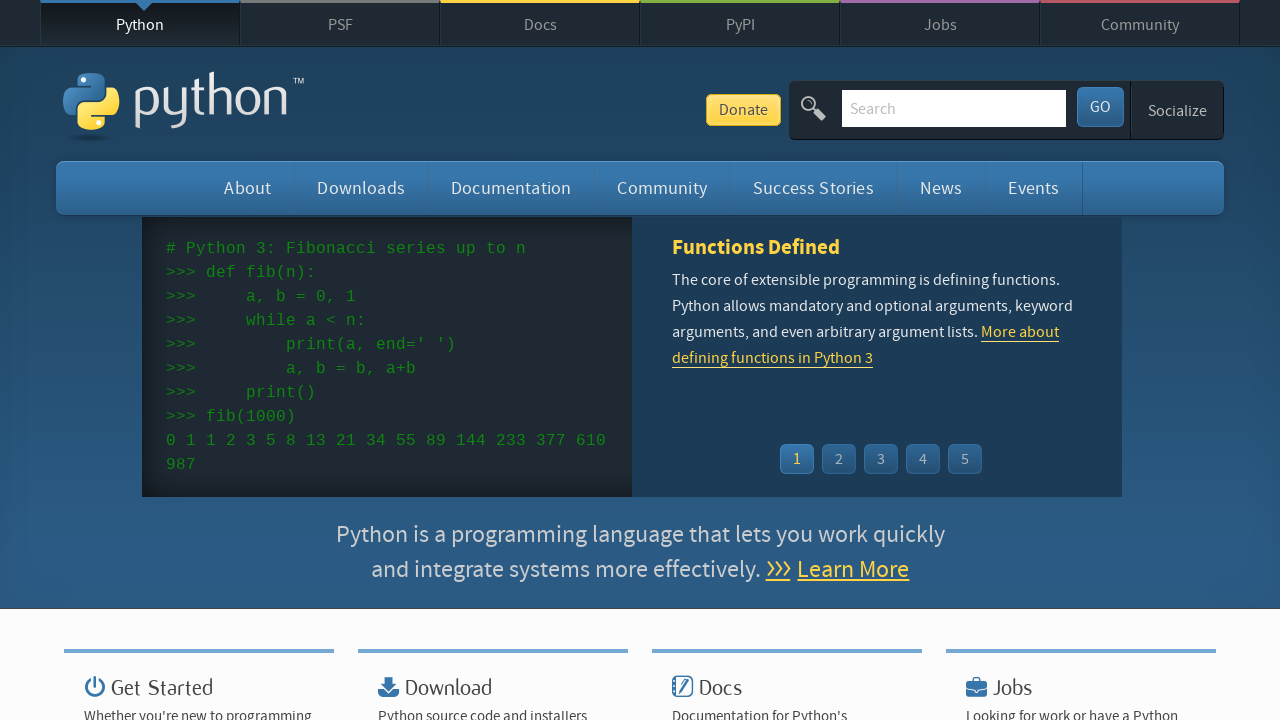

Verified page title contains 'Python'
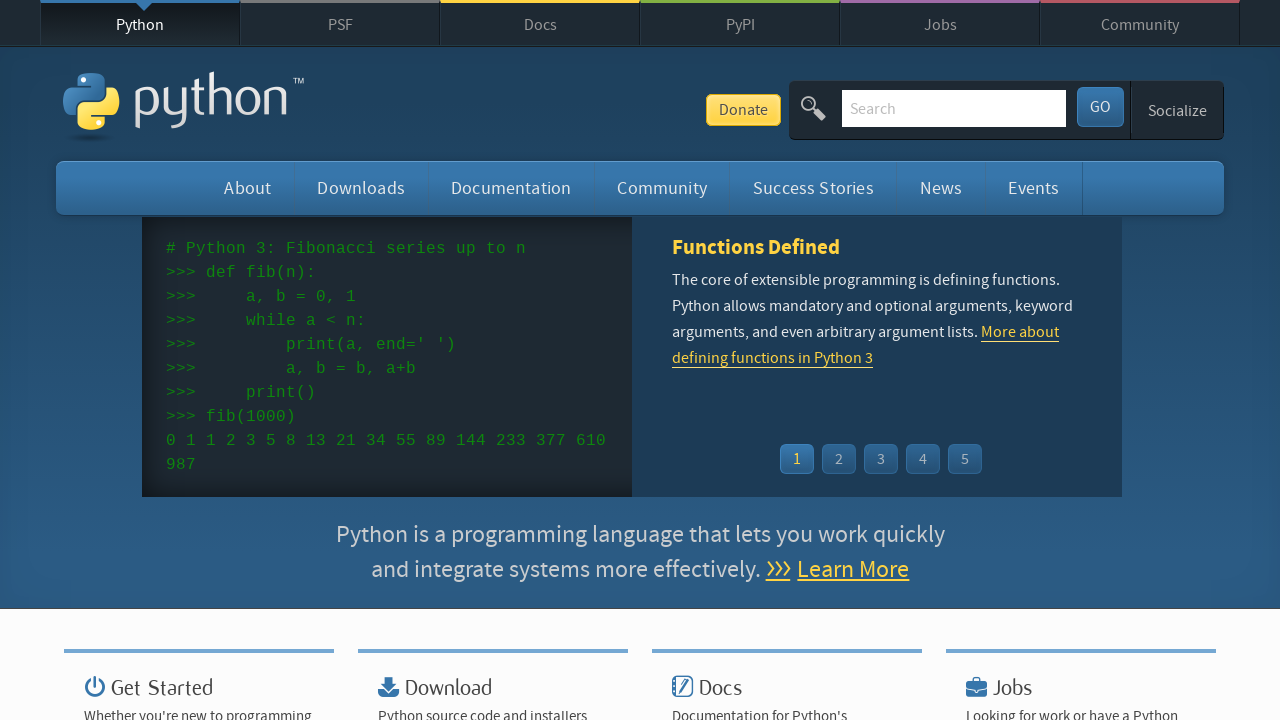

Filled search box with 'selenium' on input[name='q']
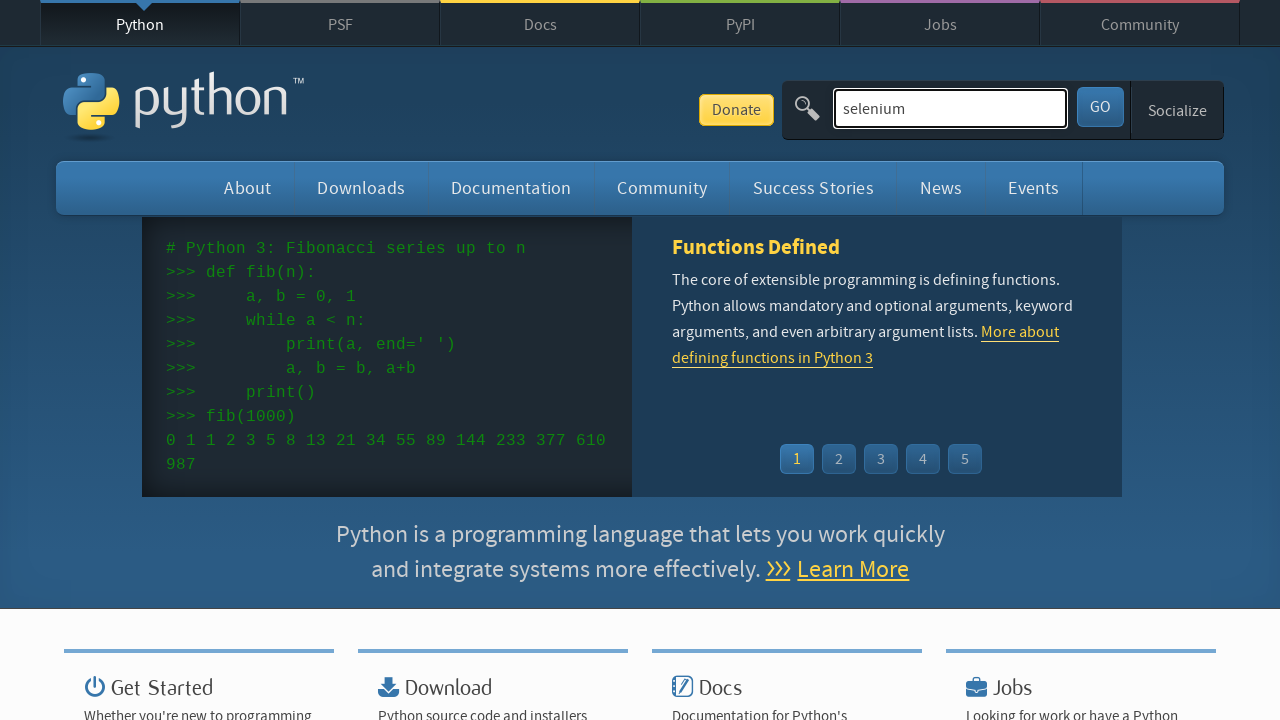

Pressed Enter to submit search form on input[name='q']
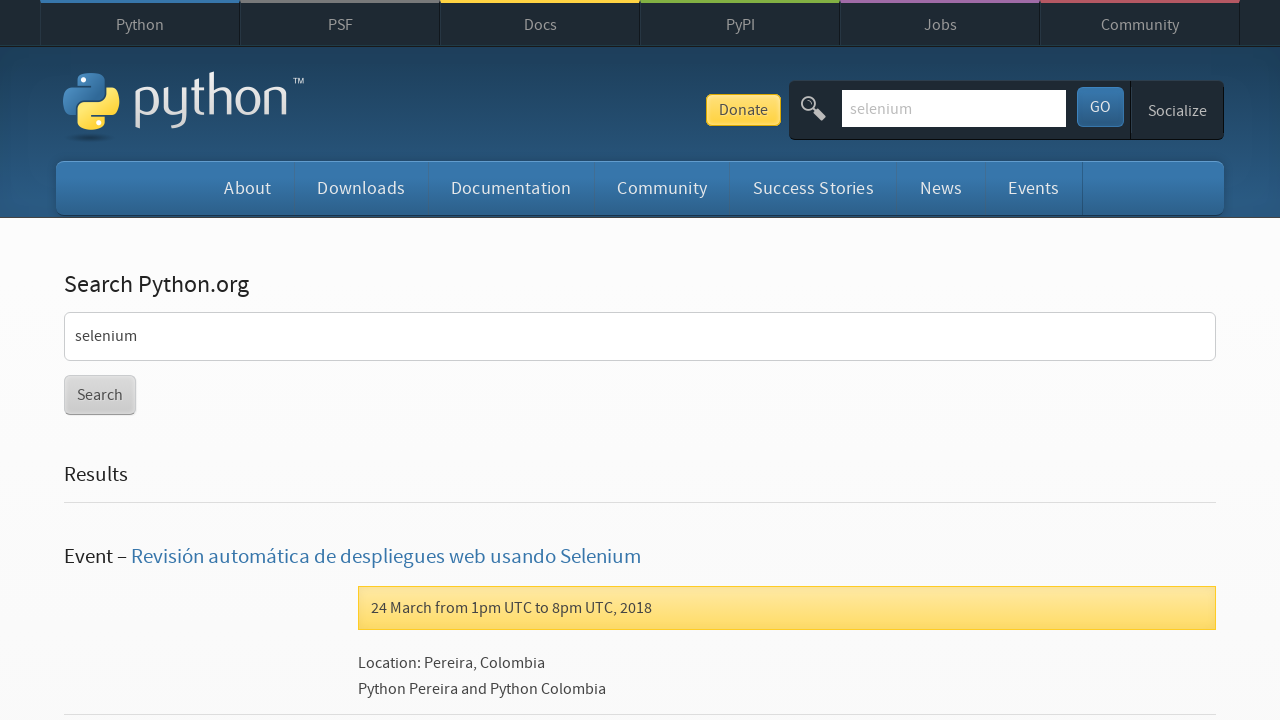

Waited for search results to load (networkidle)
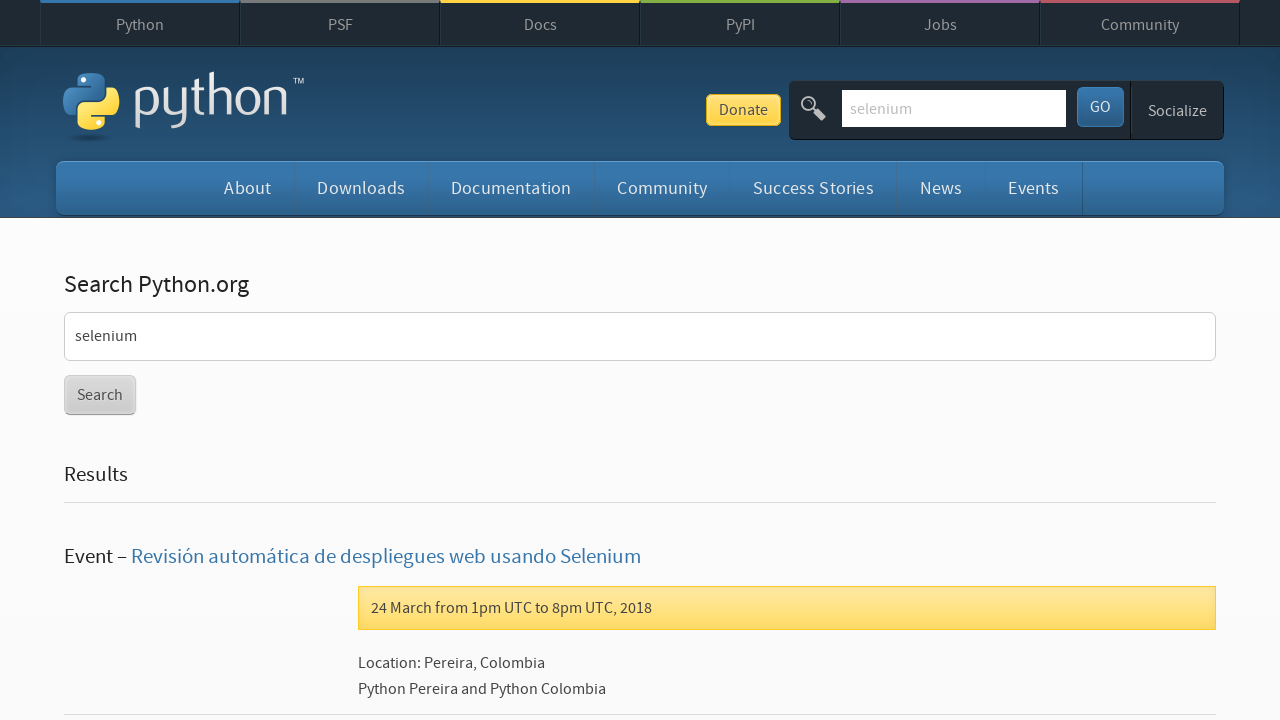

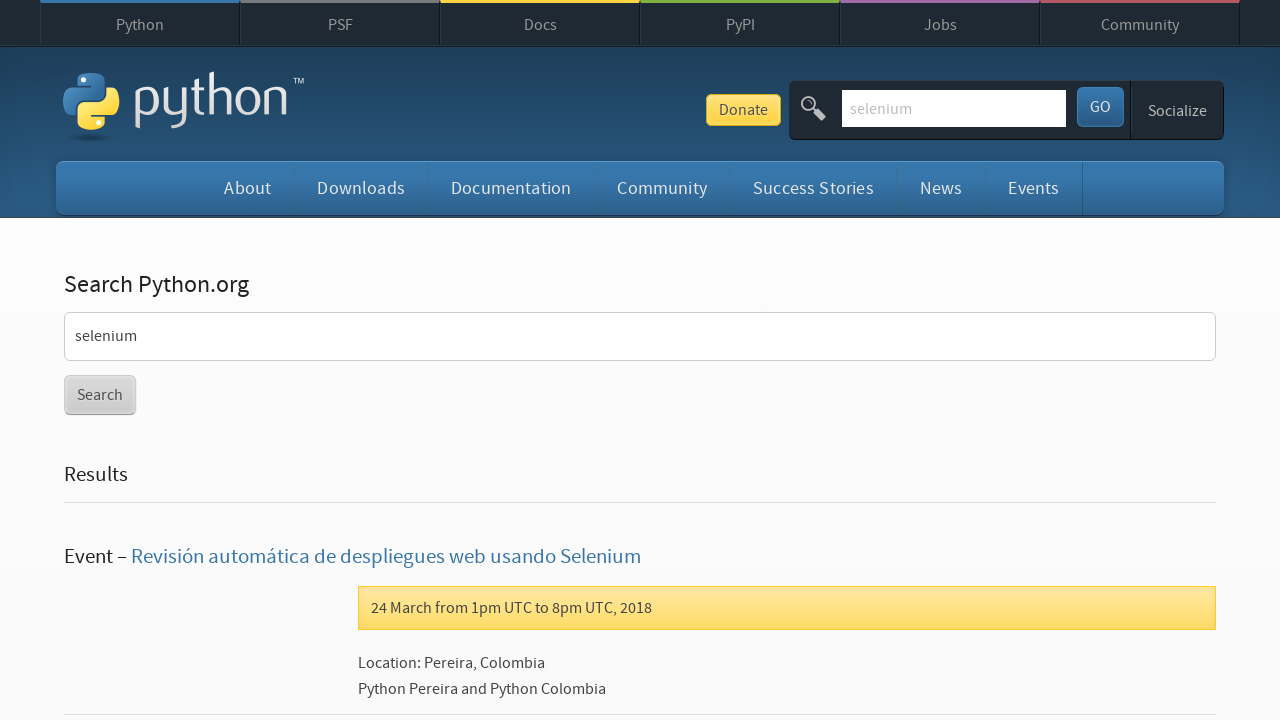